Navigates to Selenium documentation page and clicks through each supported language tab to verify the corresponding code area displays correctly.

Starting URL: https://www.selenium.dev

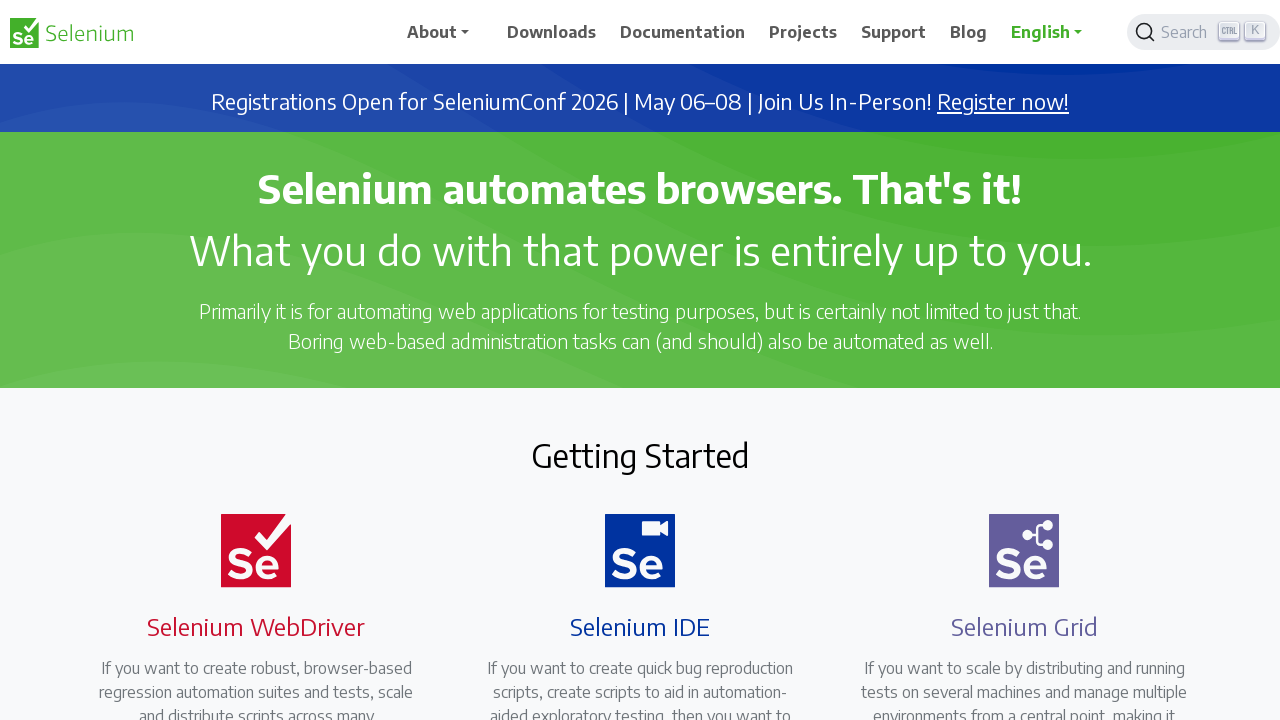

Clicked Documentation link in navigation at (683, 32) on a[href*='documentation']
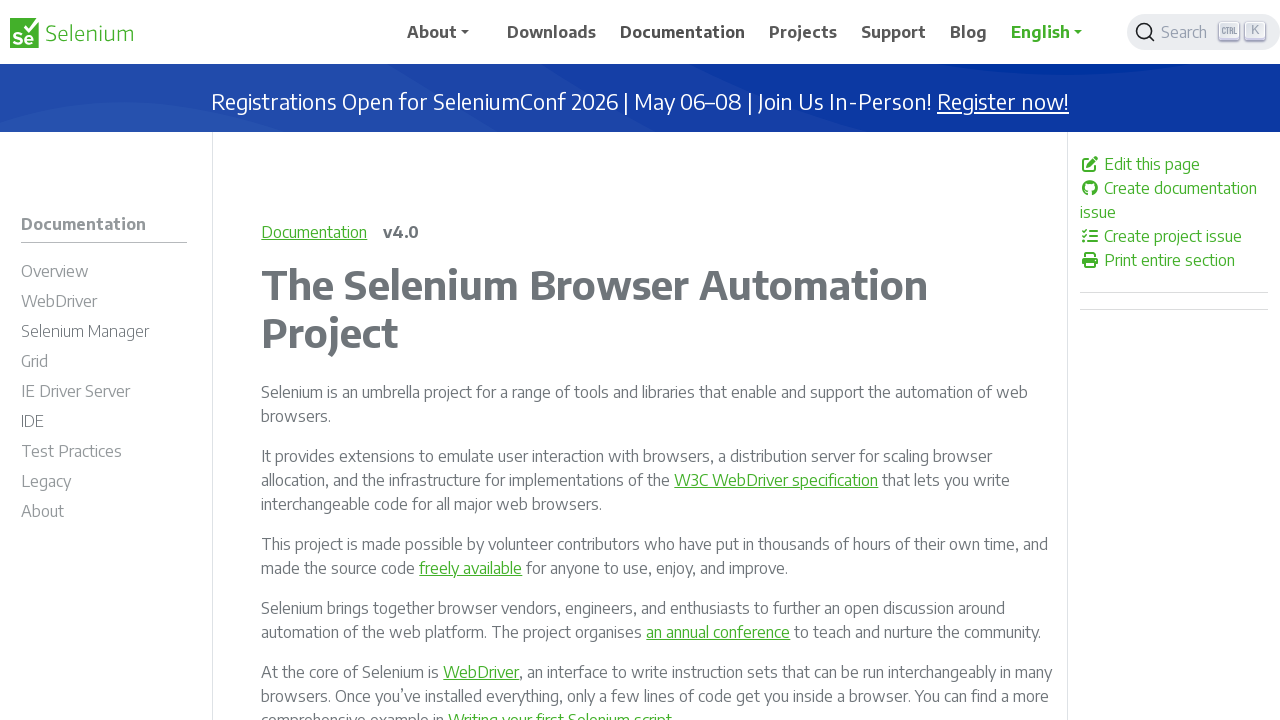

Documentation page loaded (networkidle)
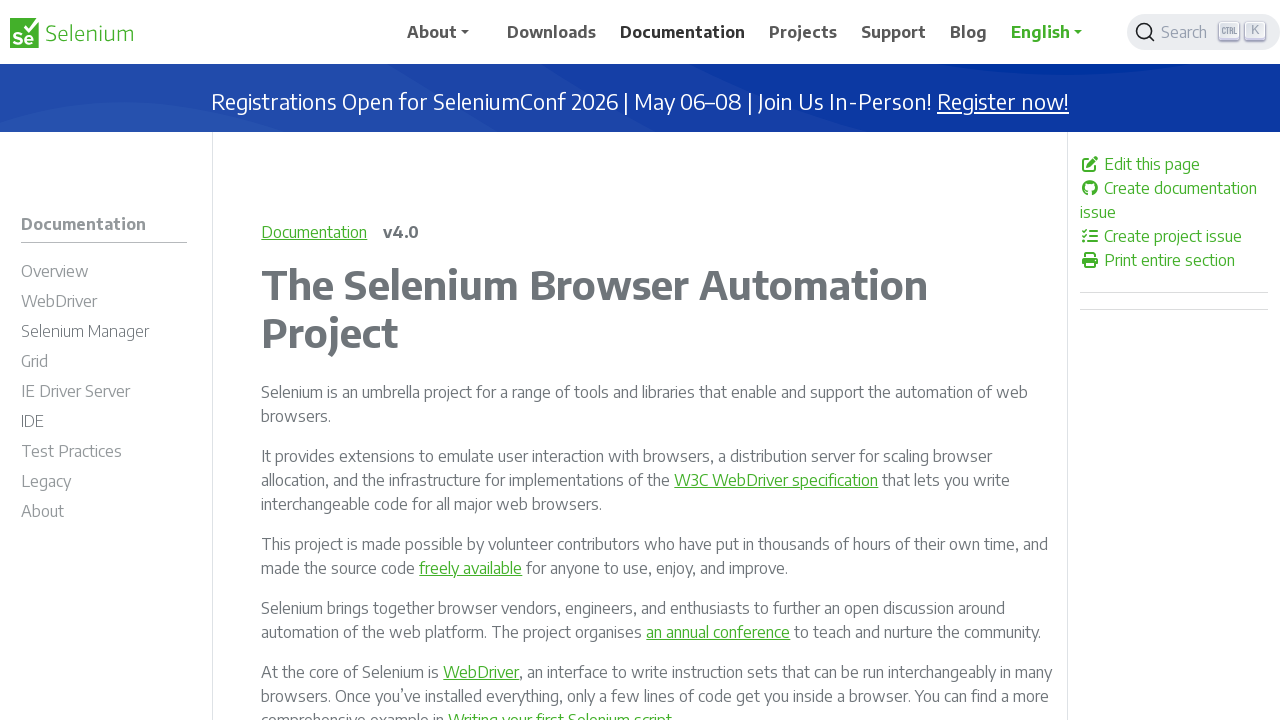

Clicked Java language tab at (292, 361) on li[data-tab='java'], button[data-language='java'], [role='tab']:has-text('Java')
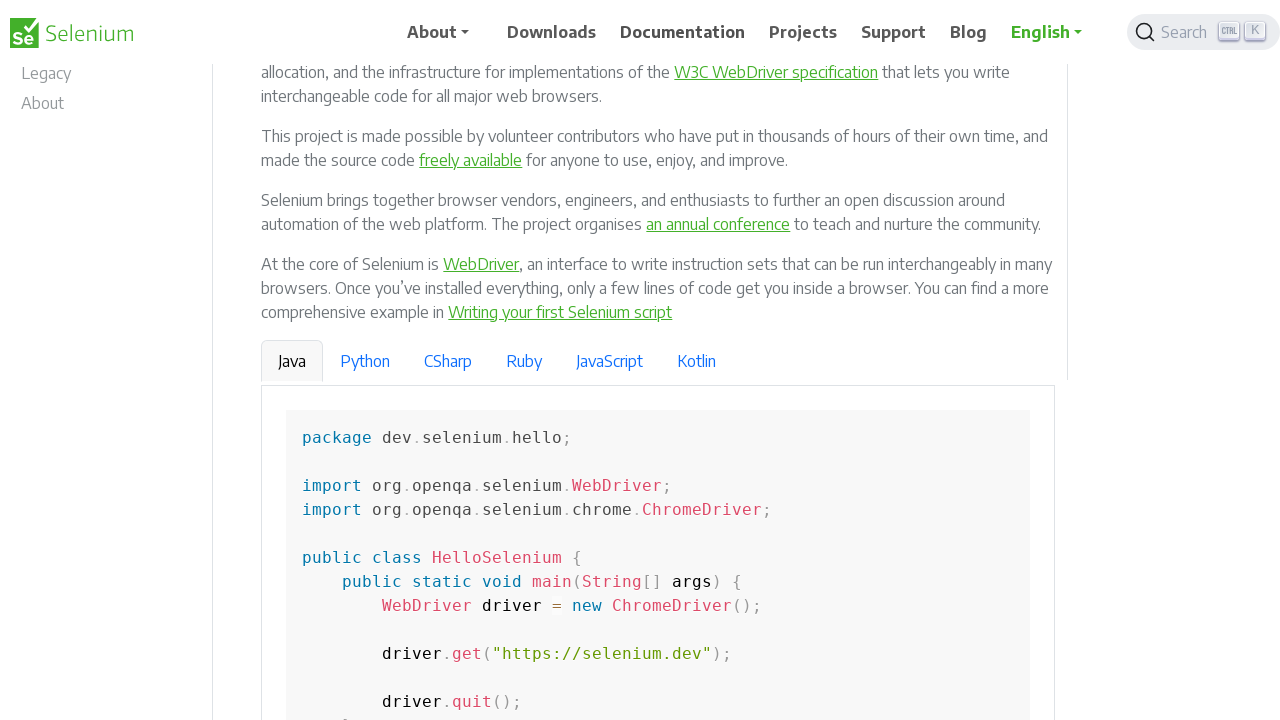

Java code area displayed correctly
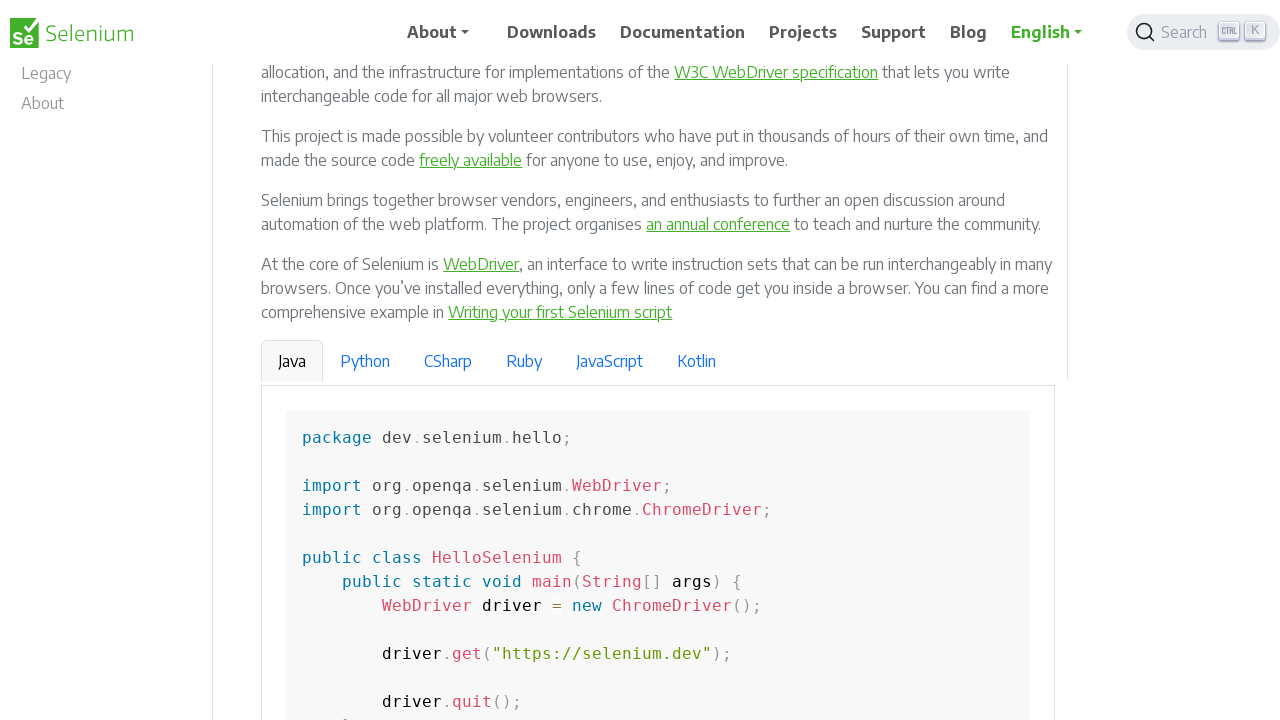

Clicked Python language tab at (365, 361) on li[data-tab='python'], button[data-language='python'], [role='tab']:has-text('Py
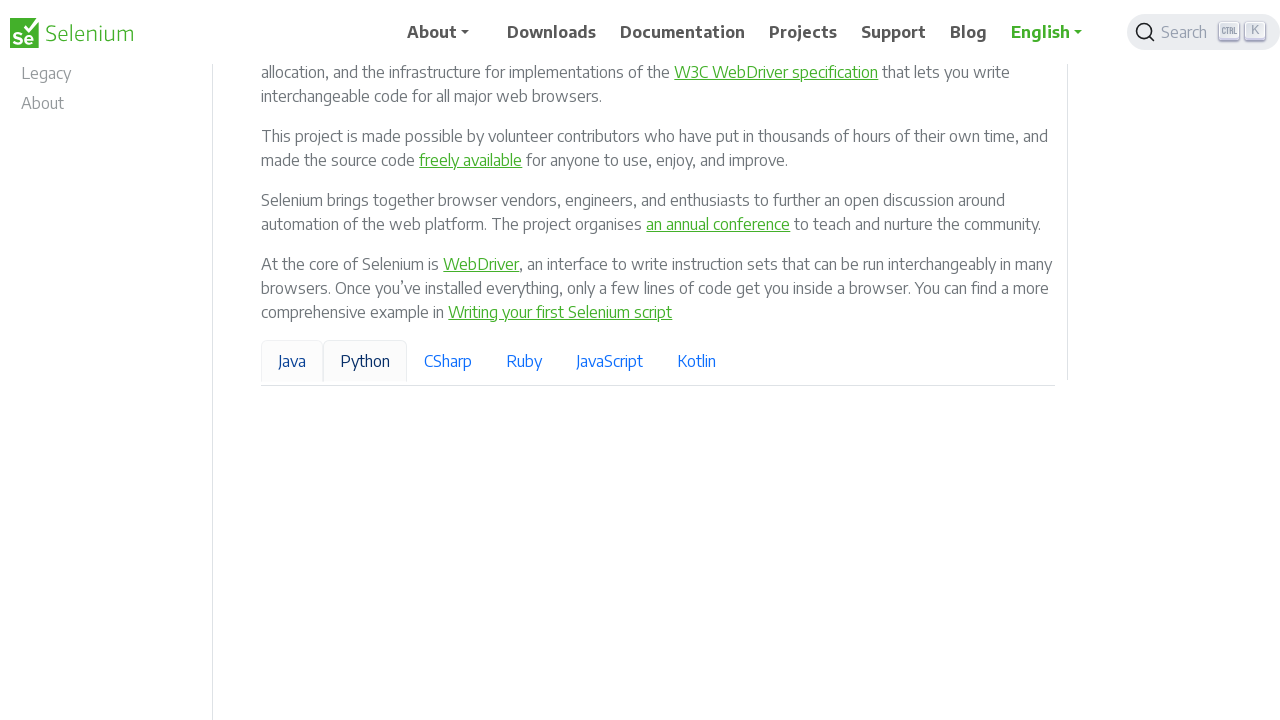

Python code area displayed correctly
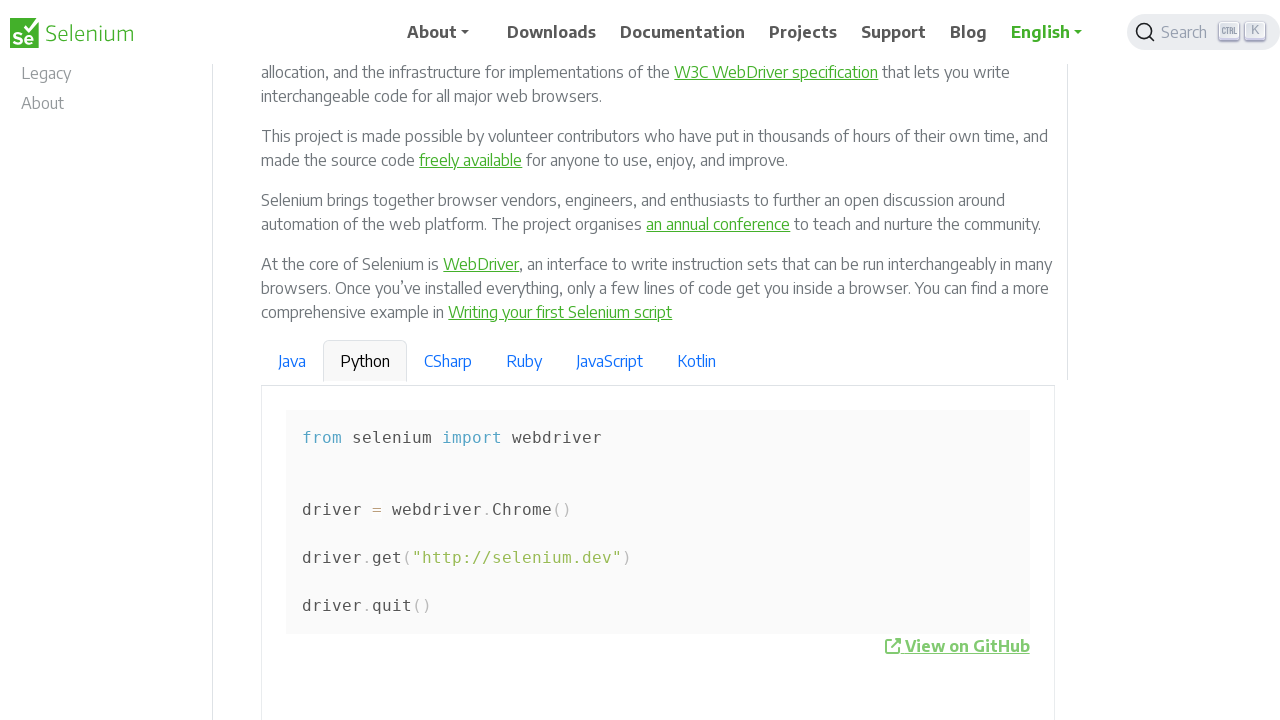

Clicked C# language tab at (448, 361) on li[data-tab='csharp'], button[data-language='csharp'], [role='tab']:has-text('CS
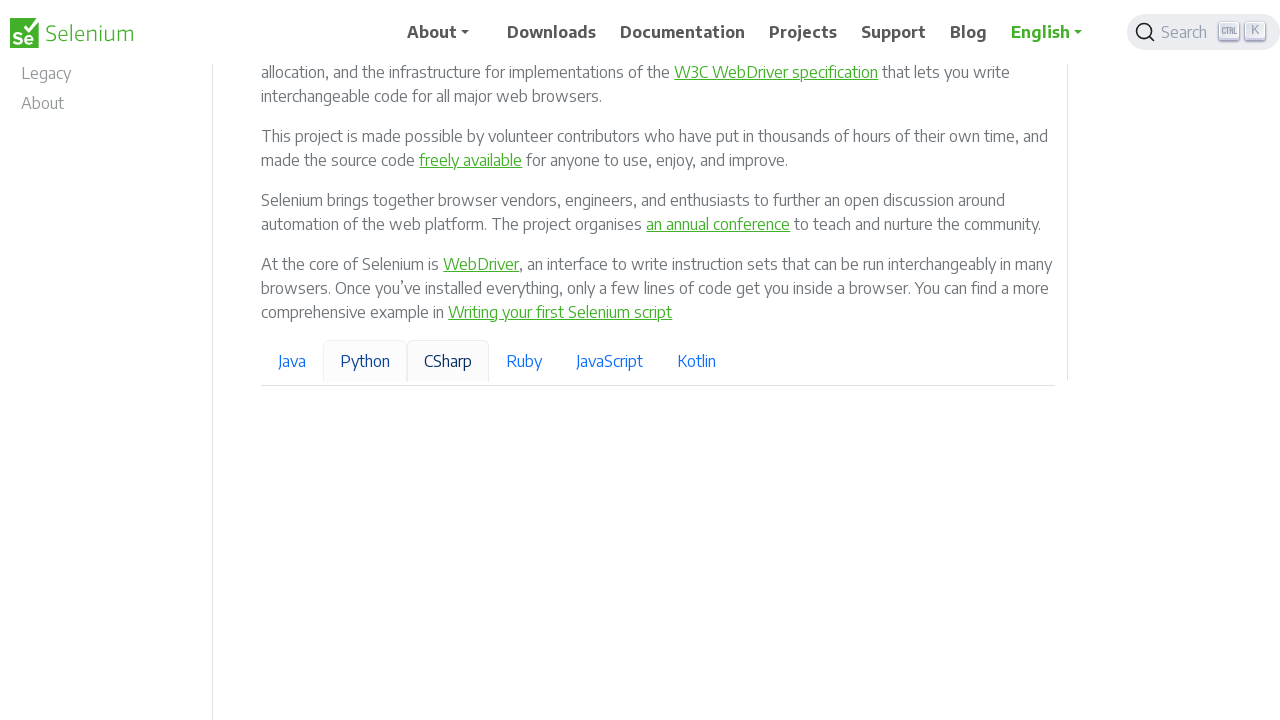

C# code area displayed correctly
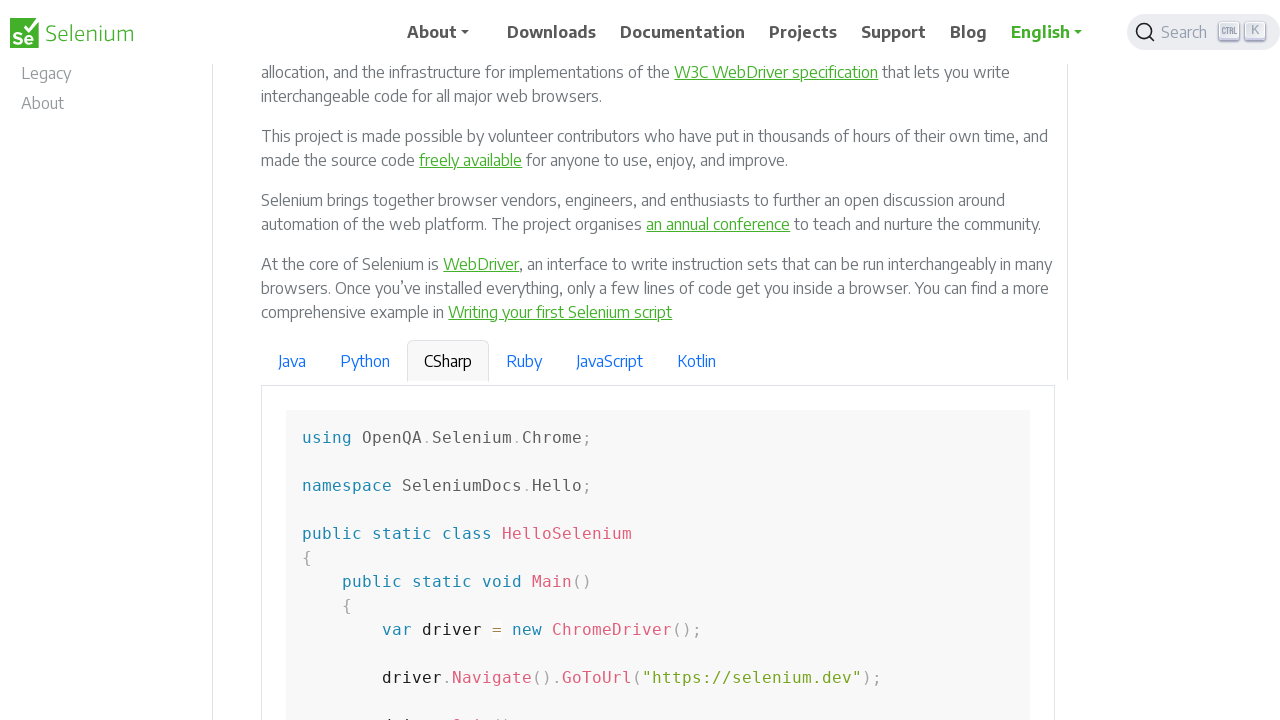

Clicked JavaScript language tab at (610, 361) on li[data-tab='javascript'], button[data-language='javascript'], [role='tab']:has-
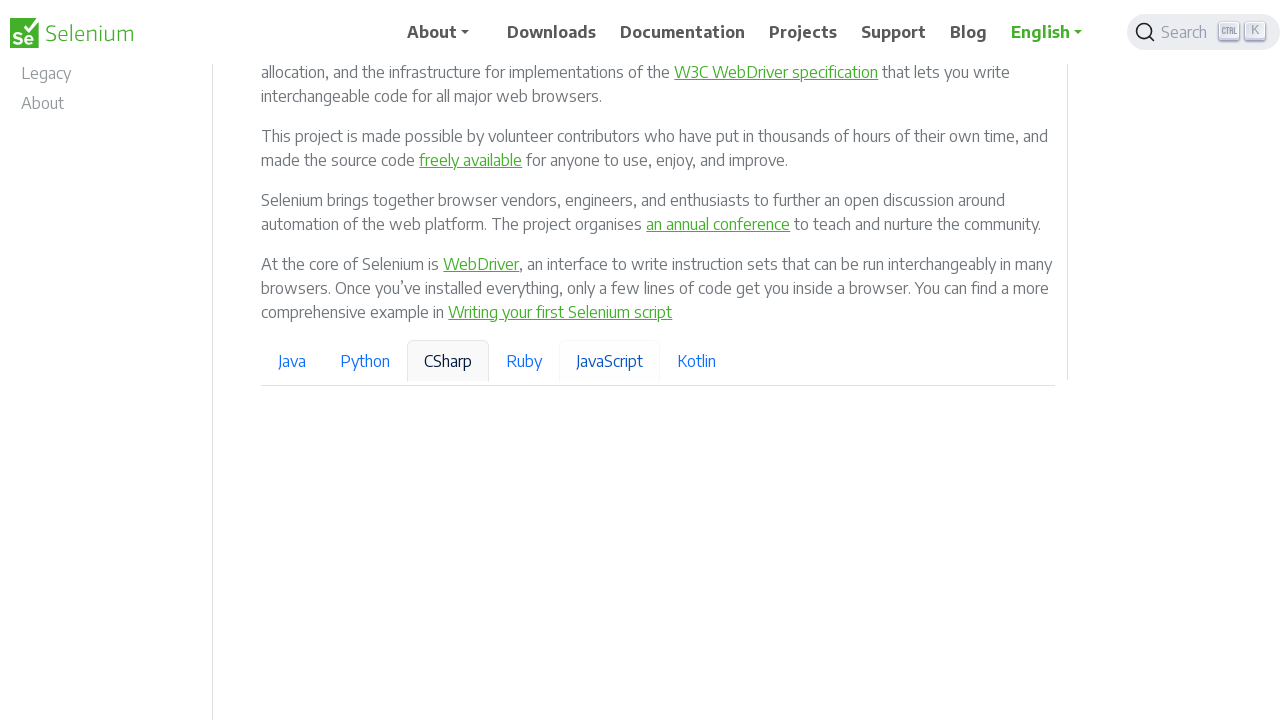

JavaScript code area displayed correctly
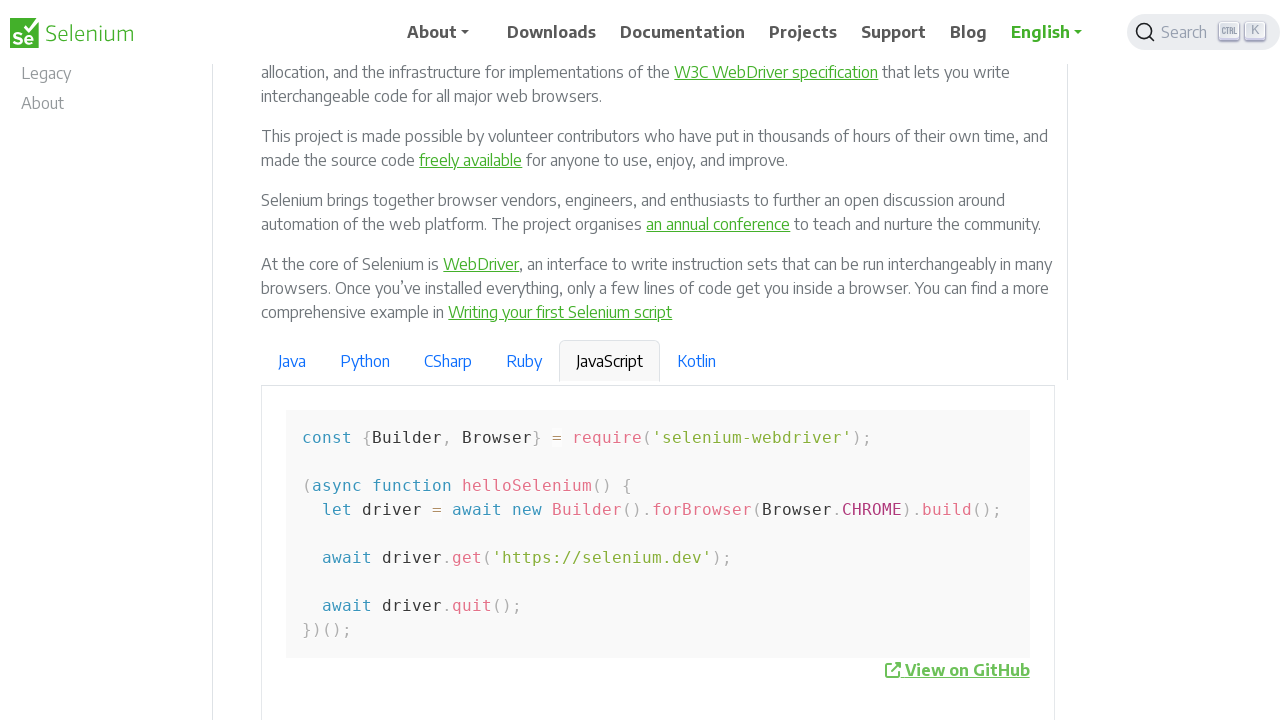

Clicked Kotlin language tab at (697, 361) on li[data-tab='kotlin'], button[data-language='kotlin'], [role='tab']:has-text('Ko
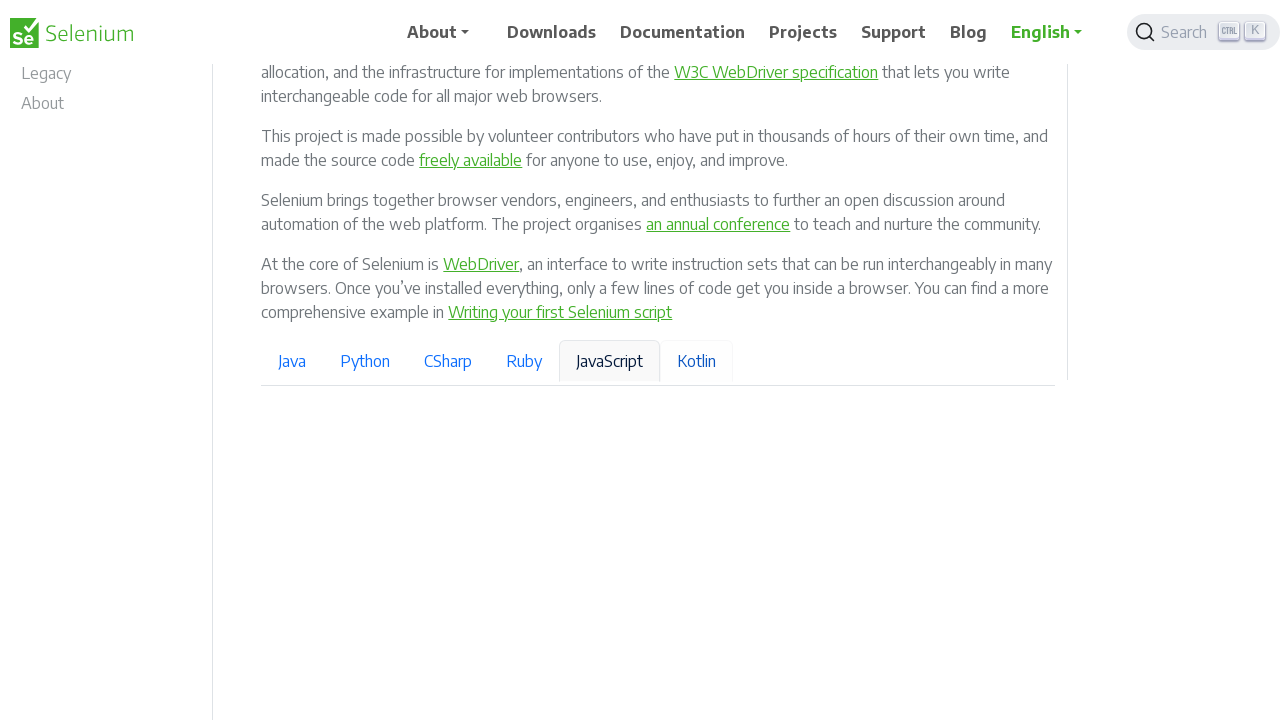

Kotlin code area displayed correctly
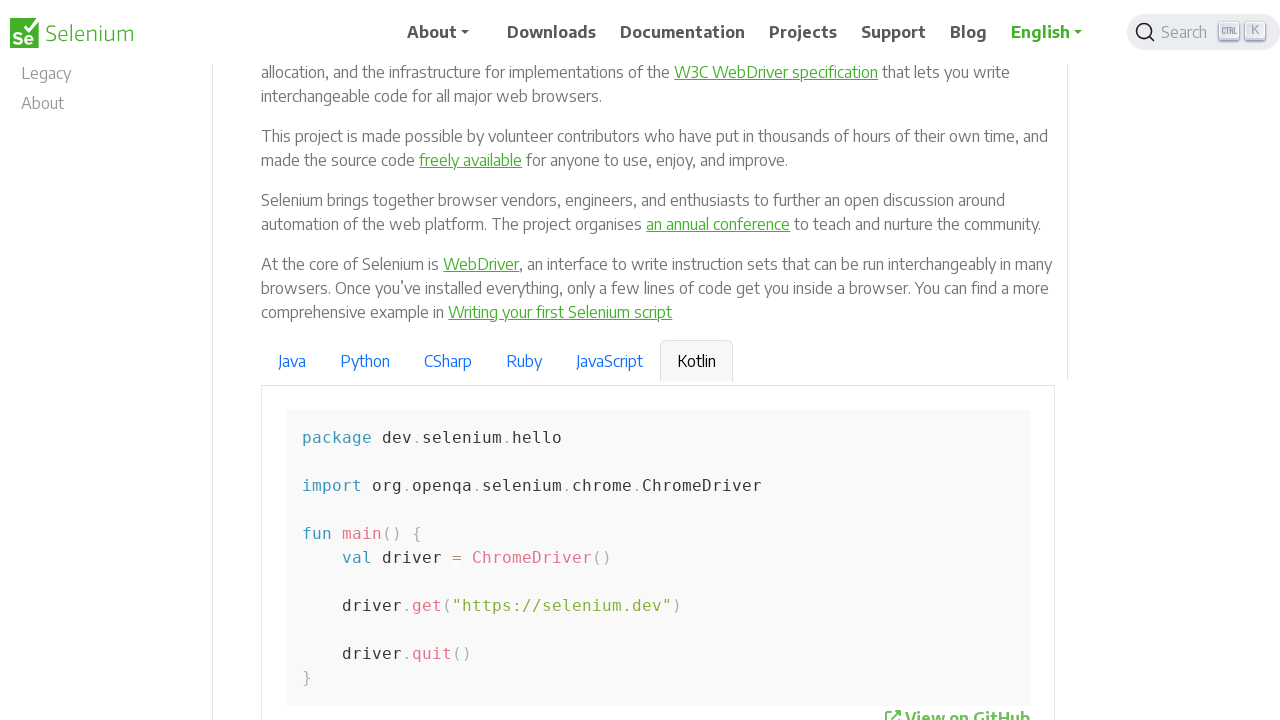

Clicked Ruby language tab at (524, 361) on li[data-tab='ruby'], button[data-language='ruby'], [role='tab']:has-text('Ruby')
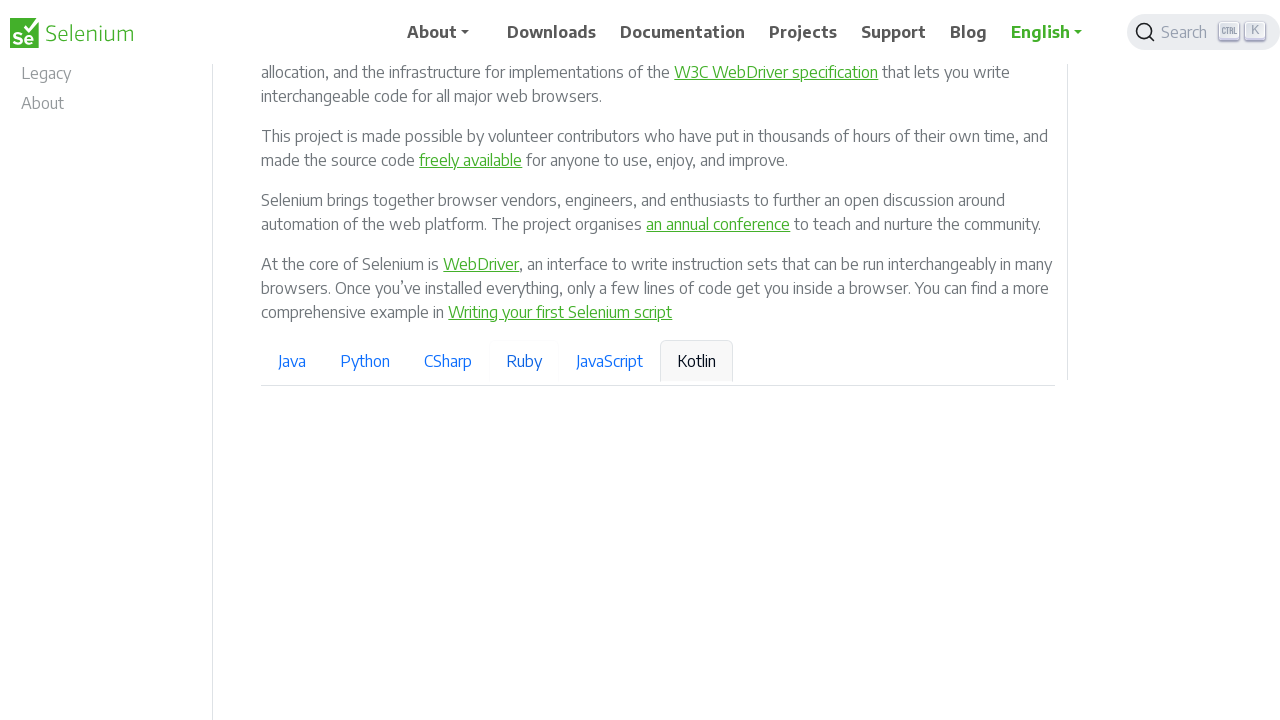

Ruby code area displayed correctly
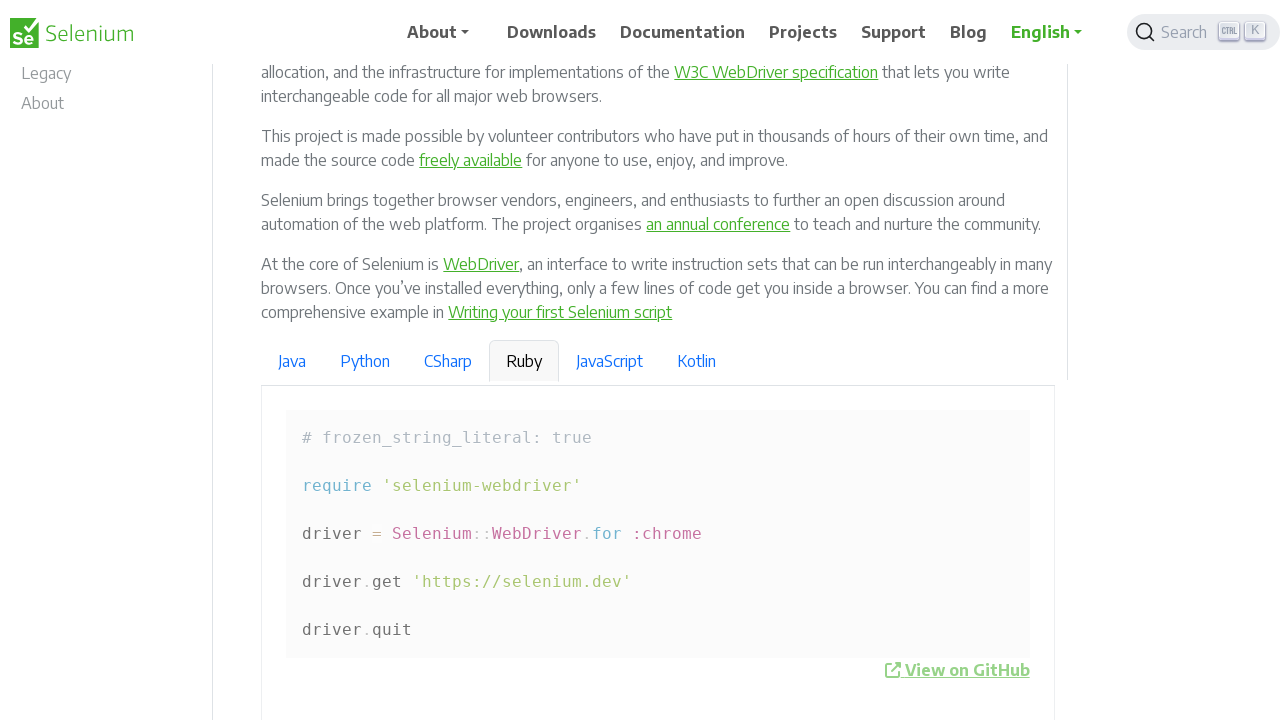

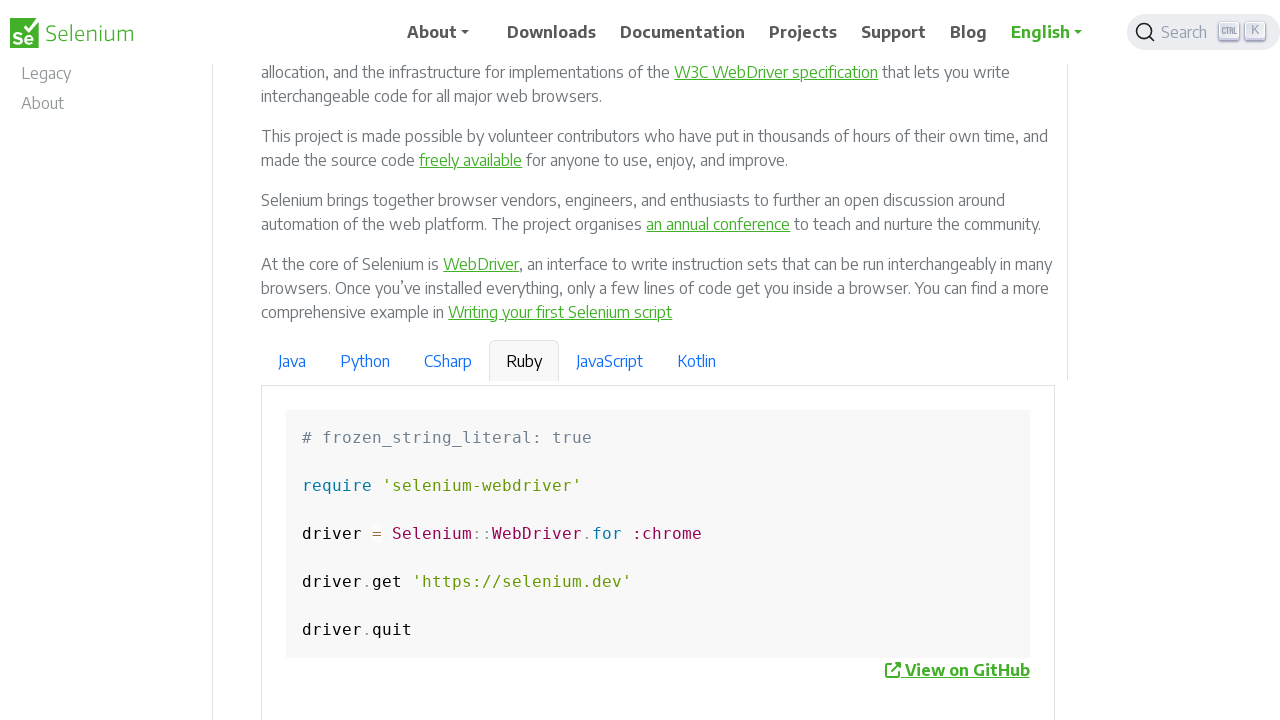